Scrolls the page to a specific coordinate position

Starting URL: https://dgotlieb.github.io/Actions/

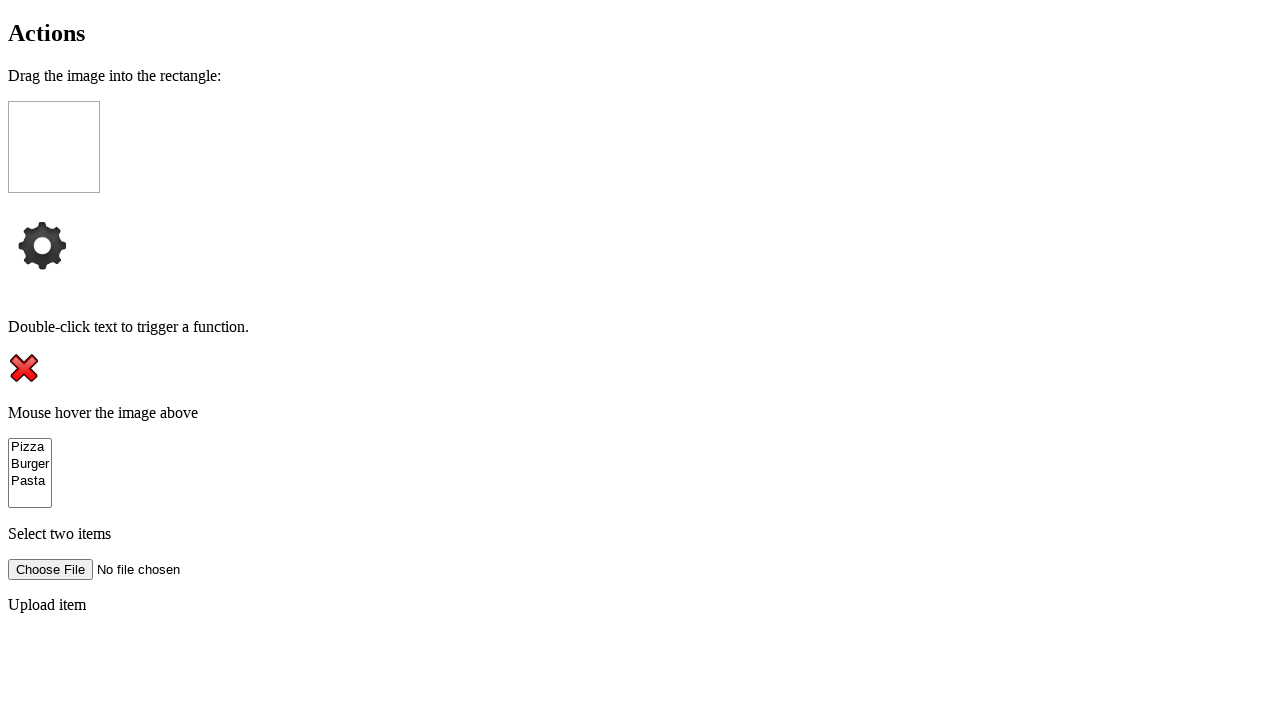

Scrolled page to coordinates (70.87, 21)
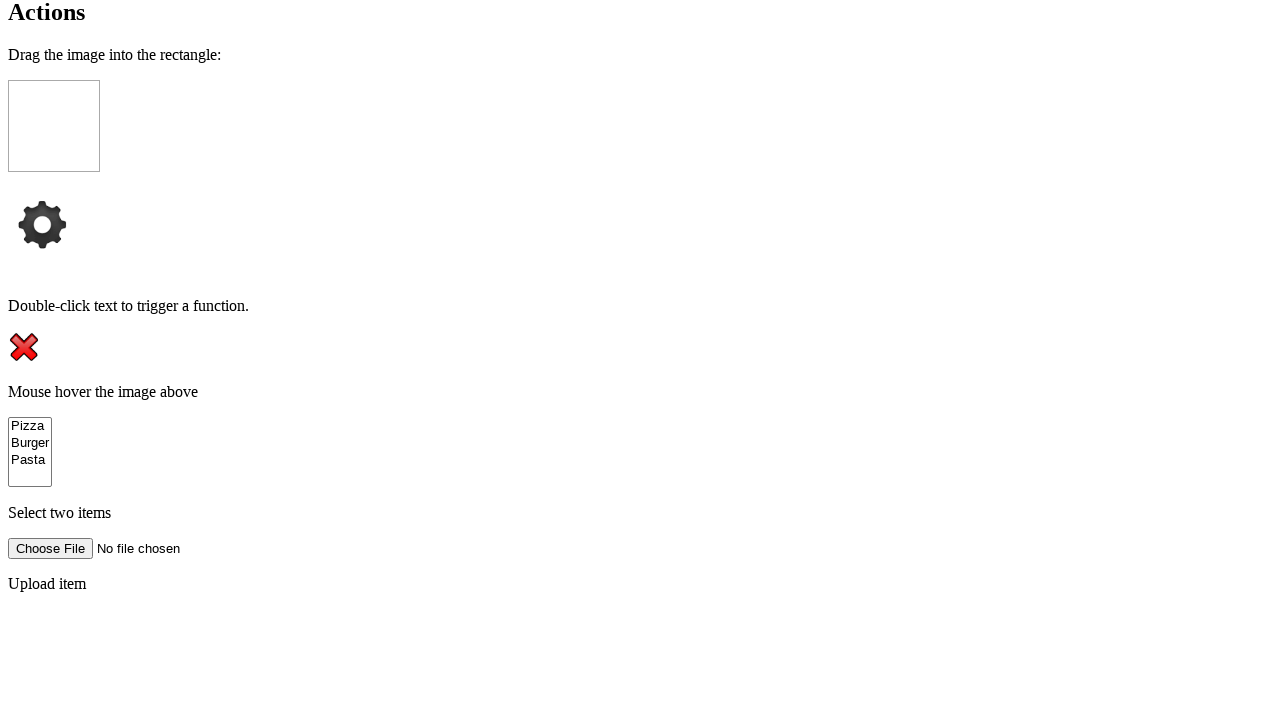

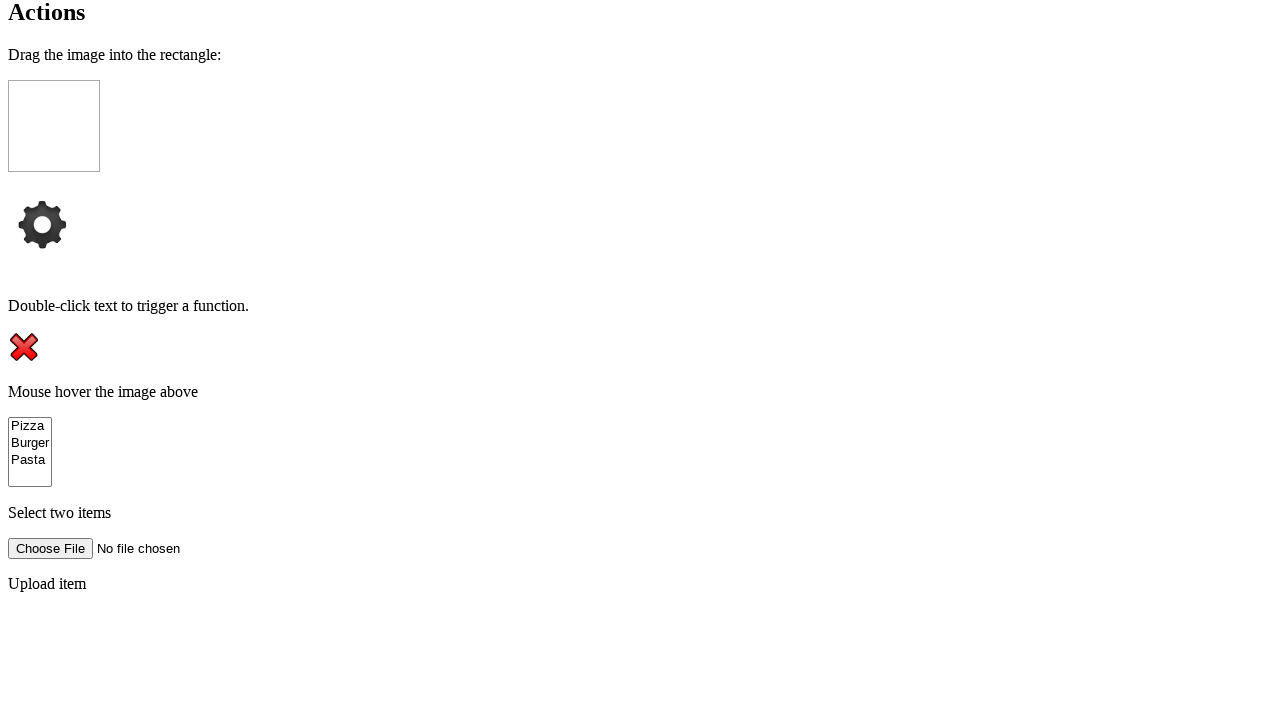